Tests a booking form that waits for a specific price condition, then calculates and submits a mathematical answer

Starting URL: http://suninjuly.github.io/explicit_wait2.html

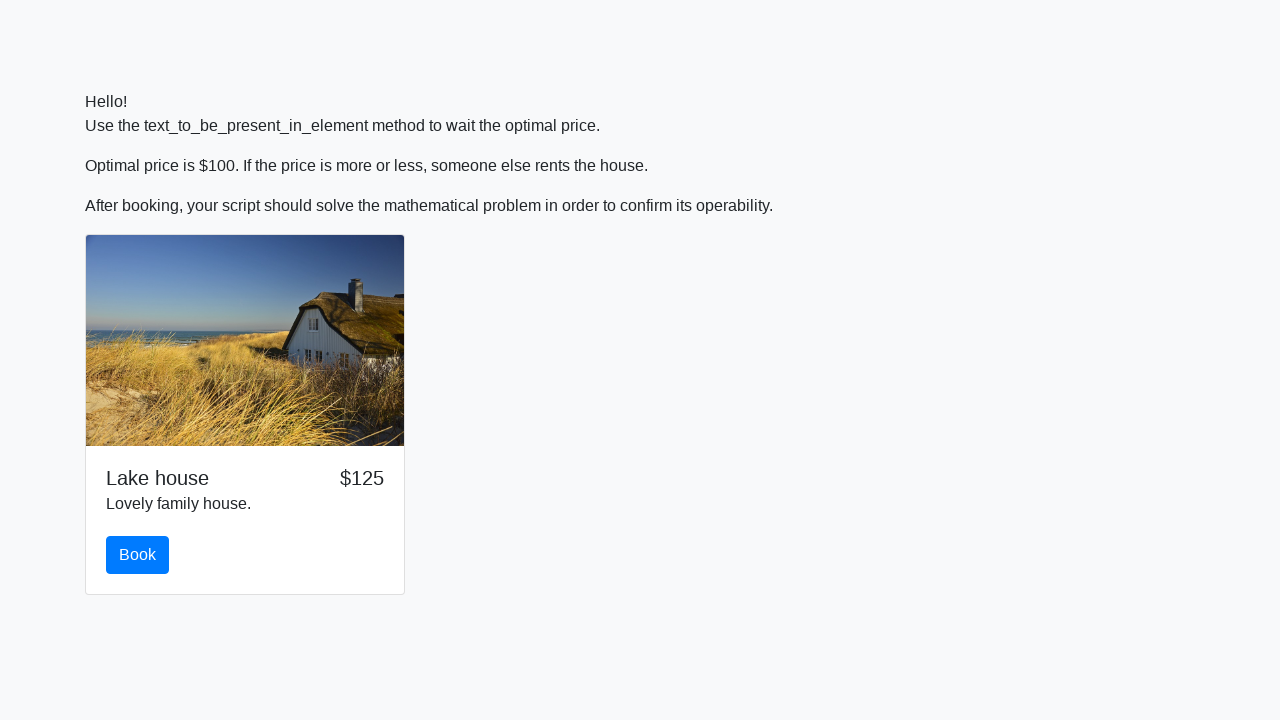

Waited for price to reach $100
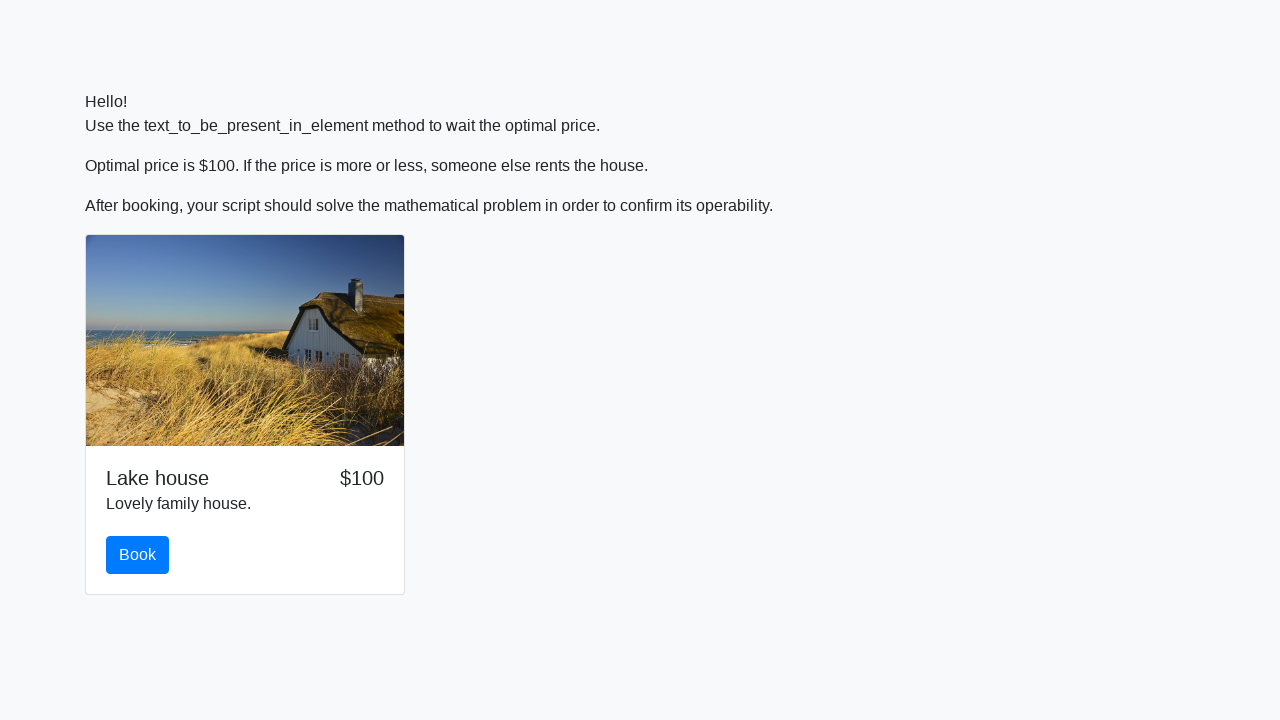

Clicked the book button at (138, 555) on #book
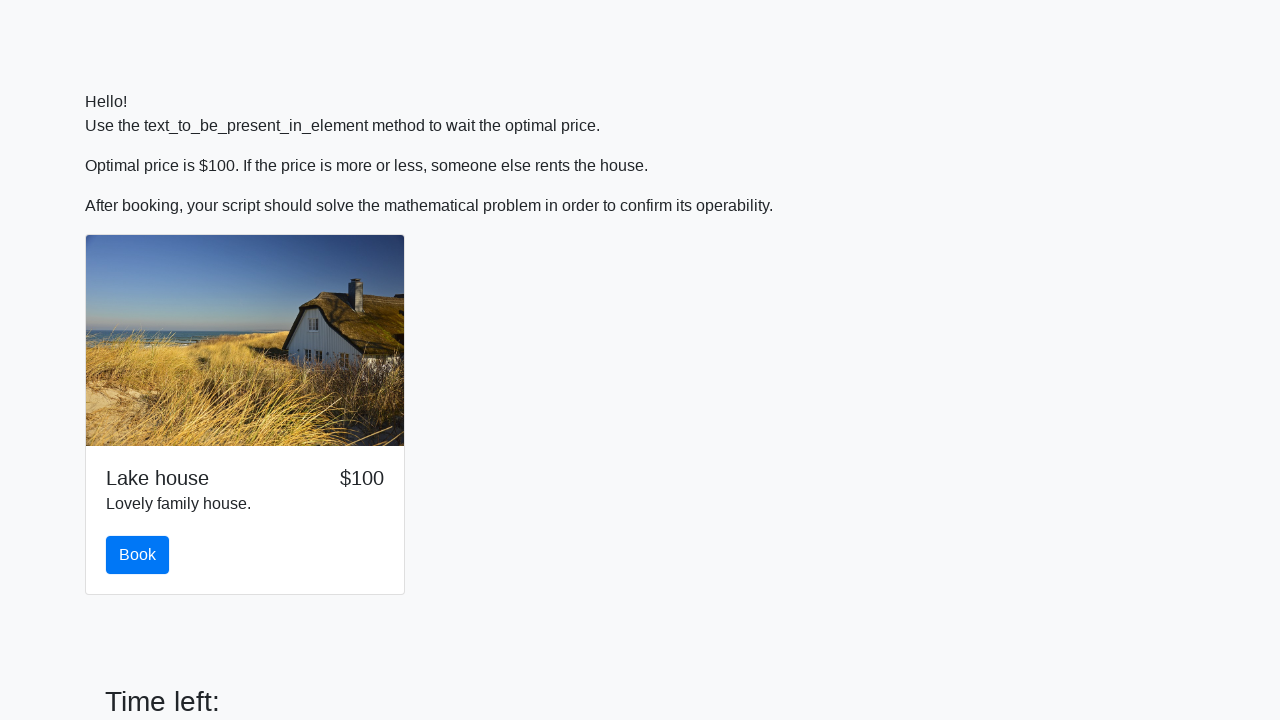

Retrieved input value: 346
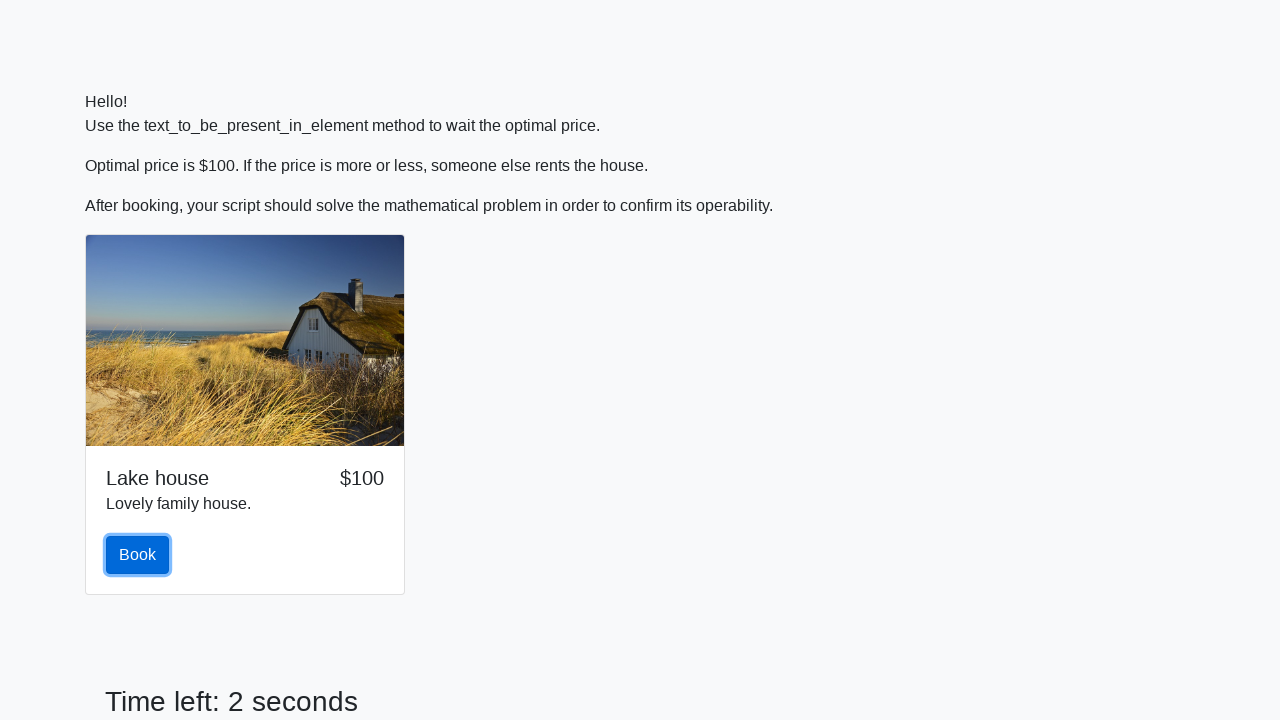

Calculated mathematical answer: 1.5985289061791748
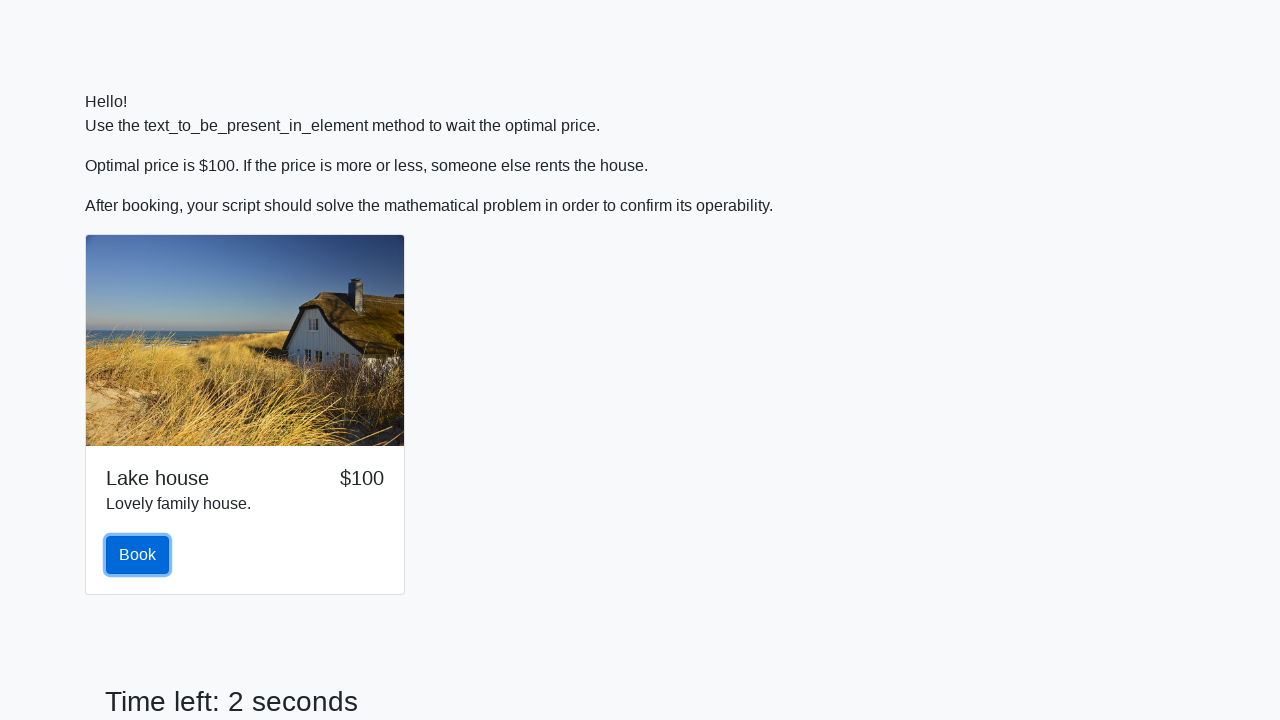

Filled answer field with calculated value: 1.5985289061791748 on #answer
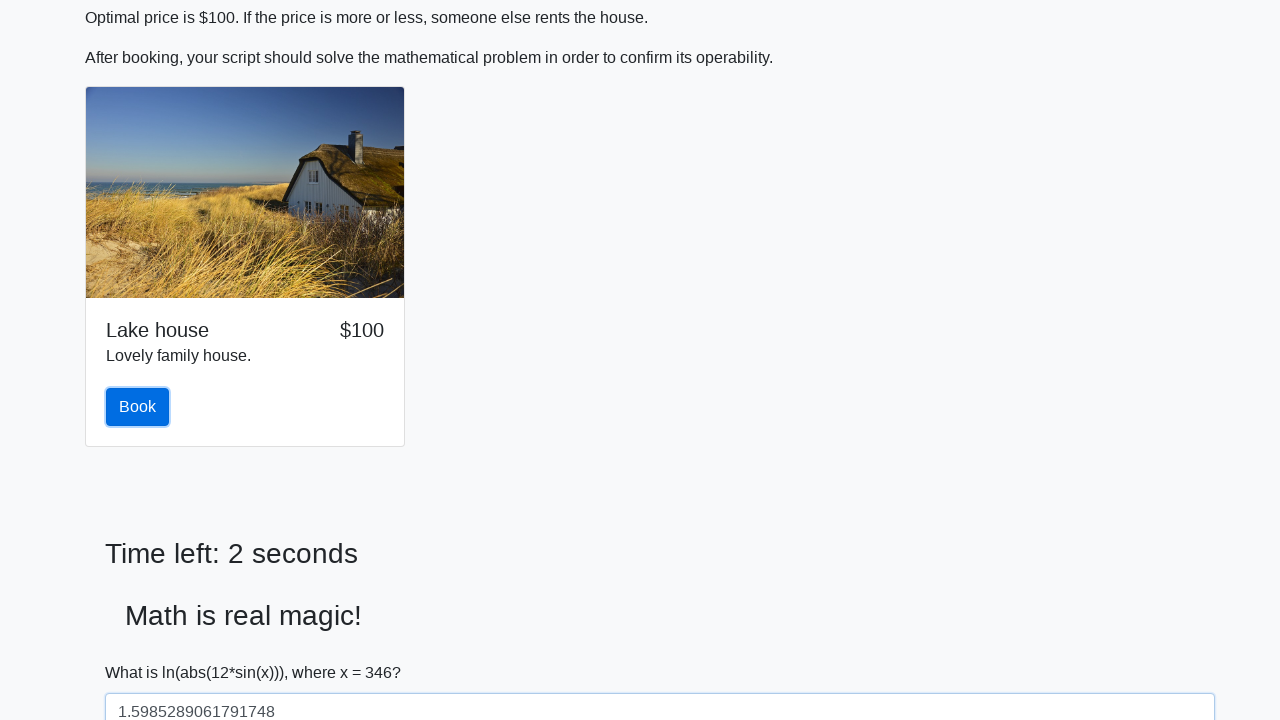

Clicked solve button to submit the answer at (143, 651) on #solve
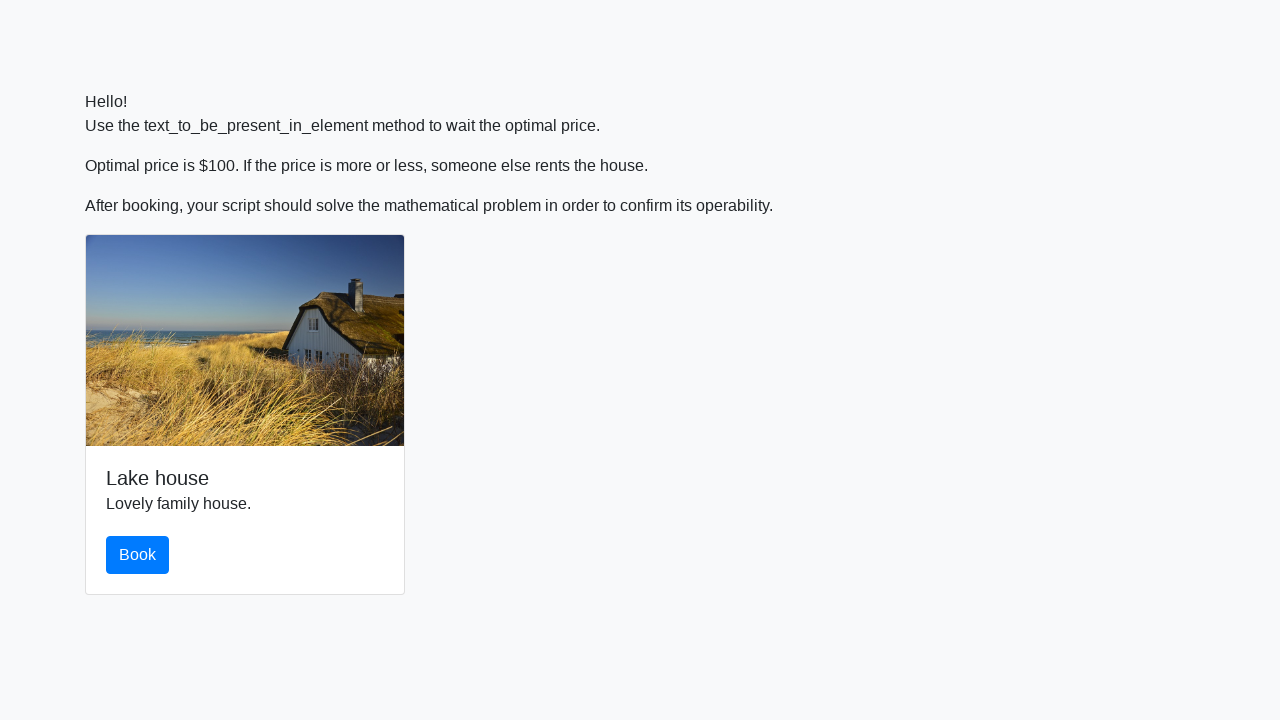

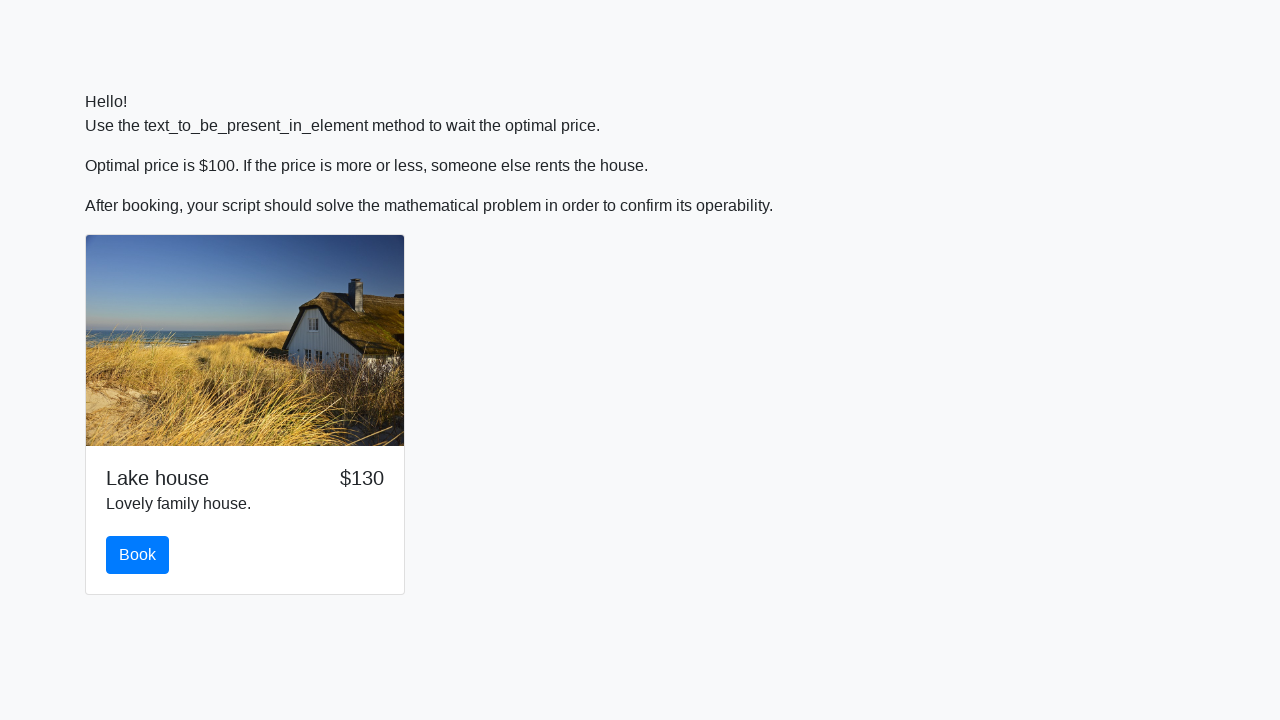